Tests navigation links on Beial website by clicking through menu items and Home

Starting URL: https://beial.com/

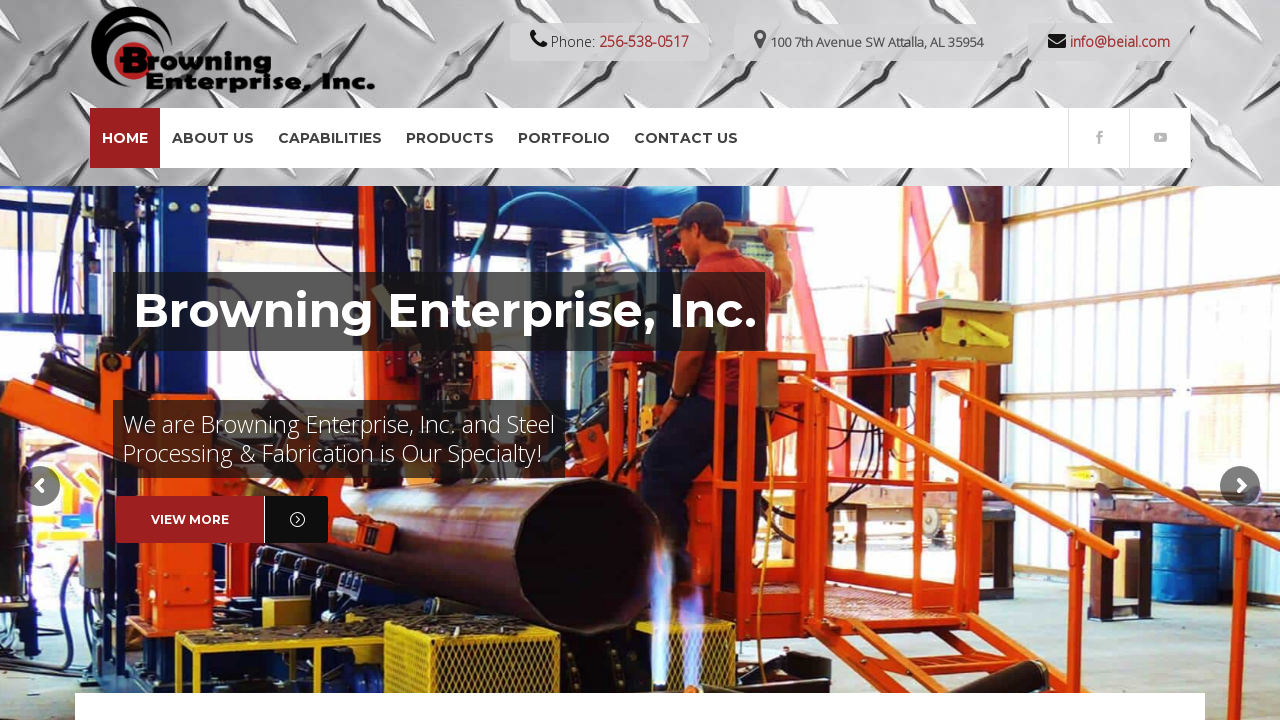

Waited 5 seconds for page to load
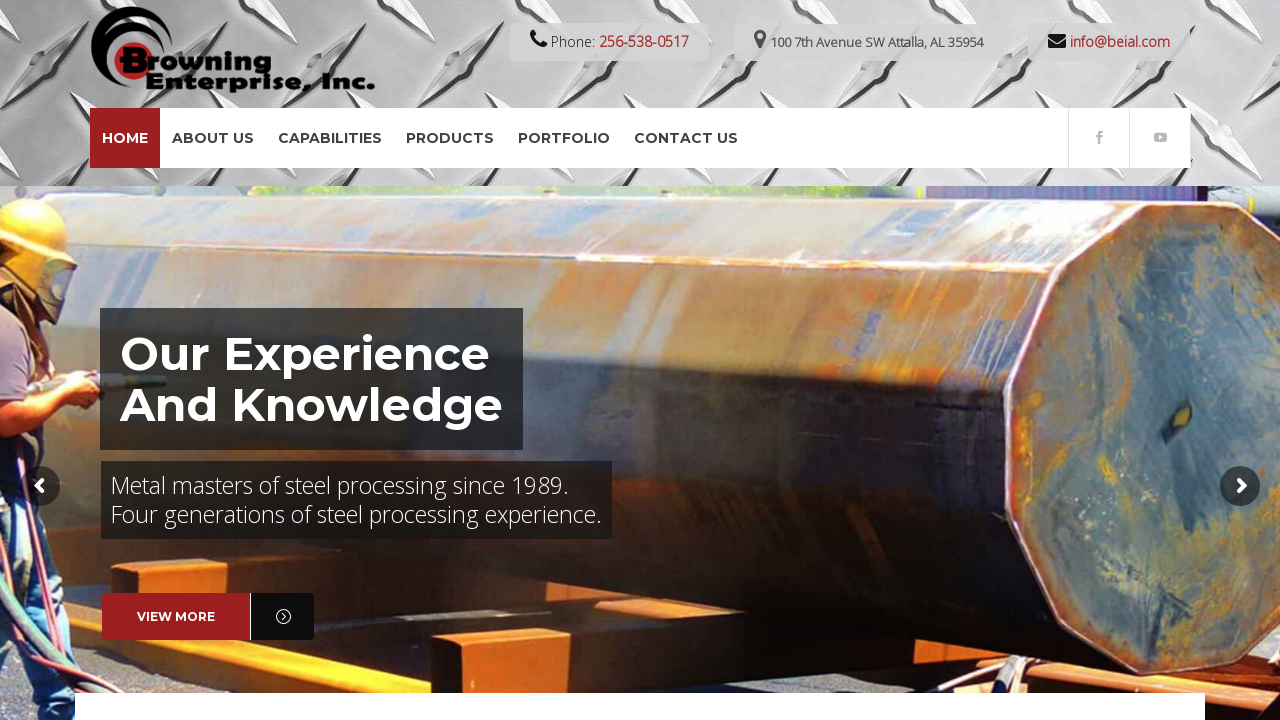

Clicked first menu item (nav-menu-item-569) at (686, 138) on xpath=//li[@id='nav-menu-item-569']/a/span
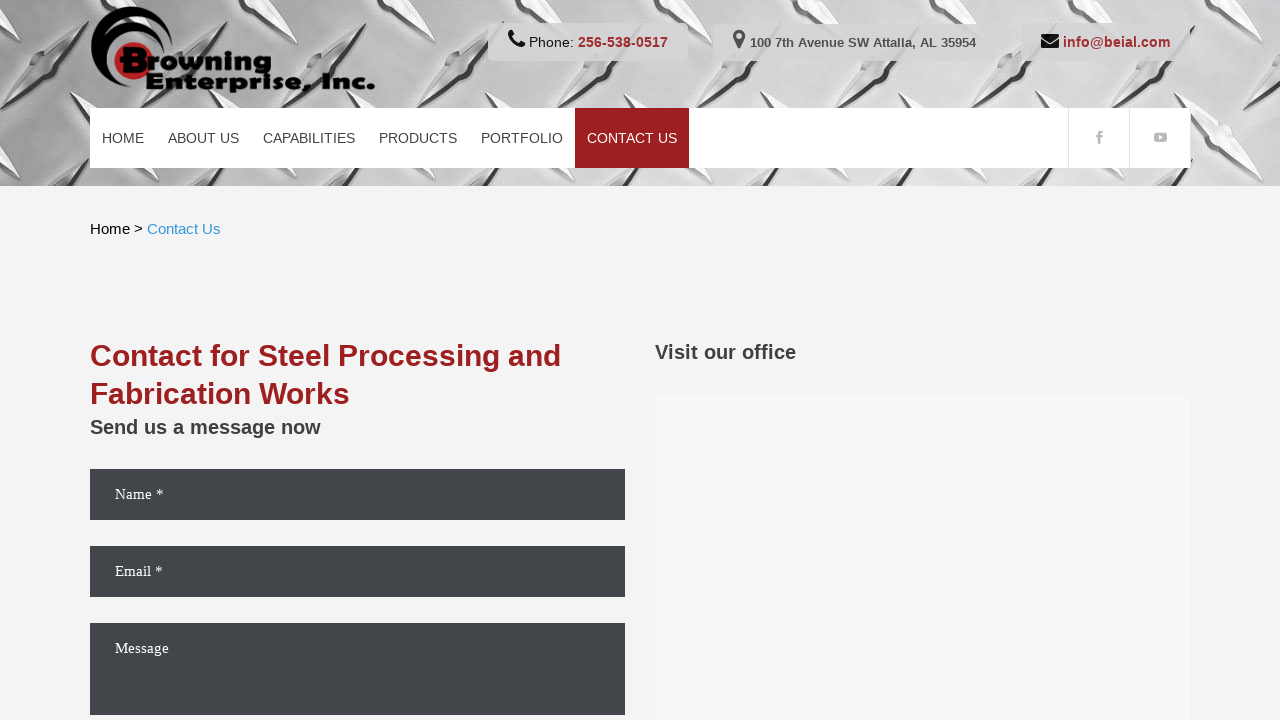

Clicked second menu item (nav-menu-item-570) at (204, 138) on xpath=//li[@id='nav-menu-item-570']/a/span
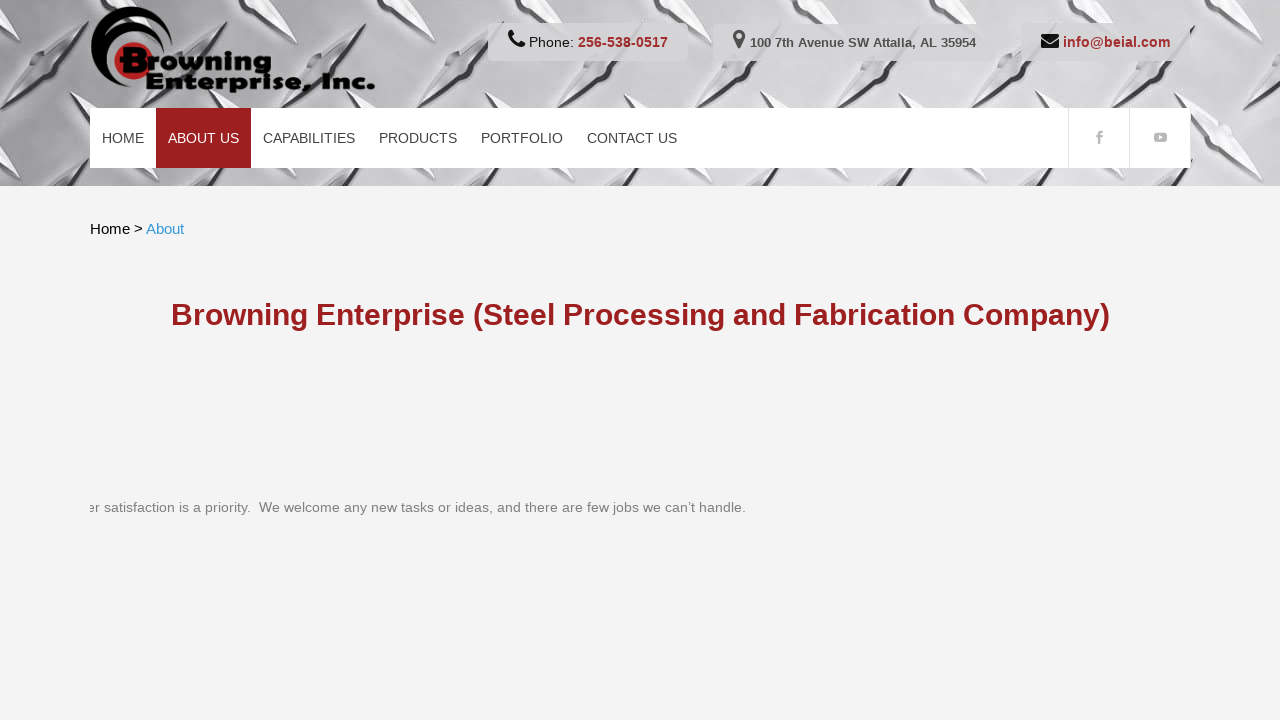

Clicked third menu item (nav-menu-item-775) at (309, 138) on xpath=//li[@id='nav-menu-item-775']/a/span
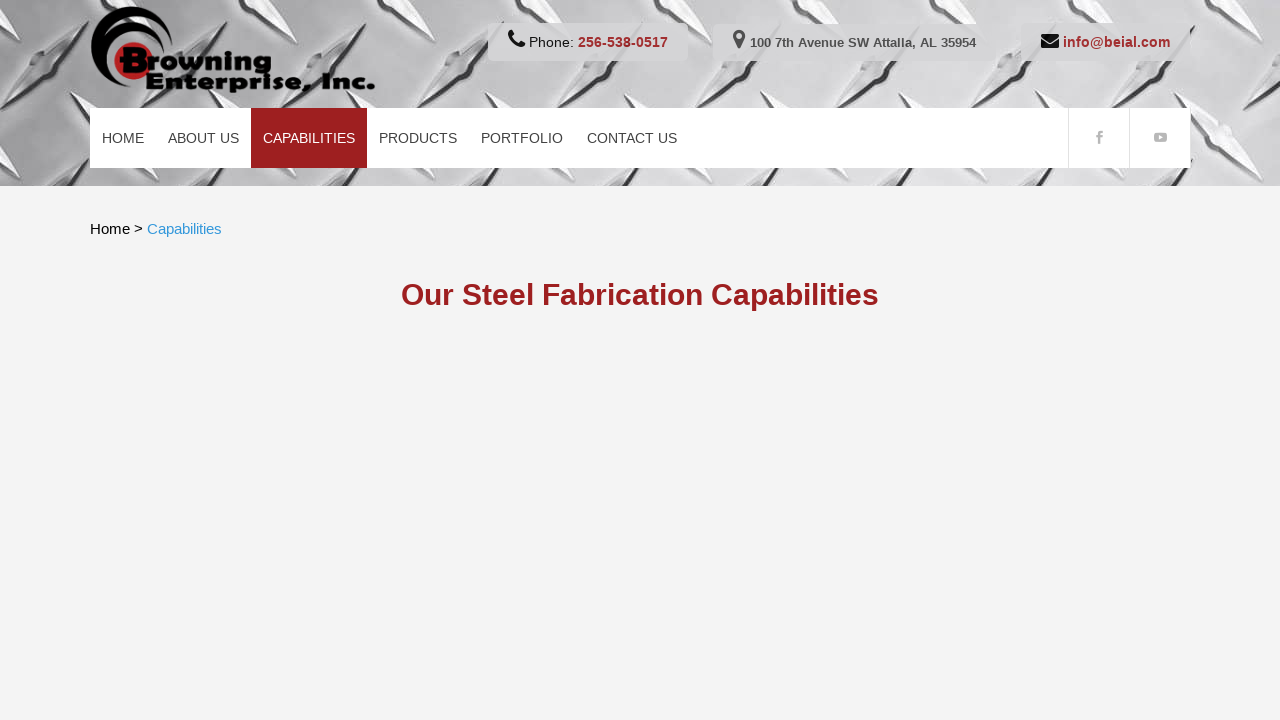

Clicked Home link to navigate back to home page at (123, 138) on xpath=//span[contains(text(),'Home')]
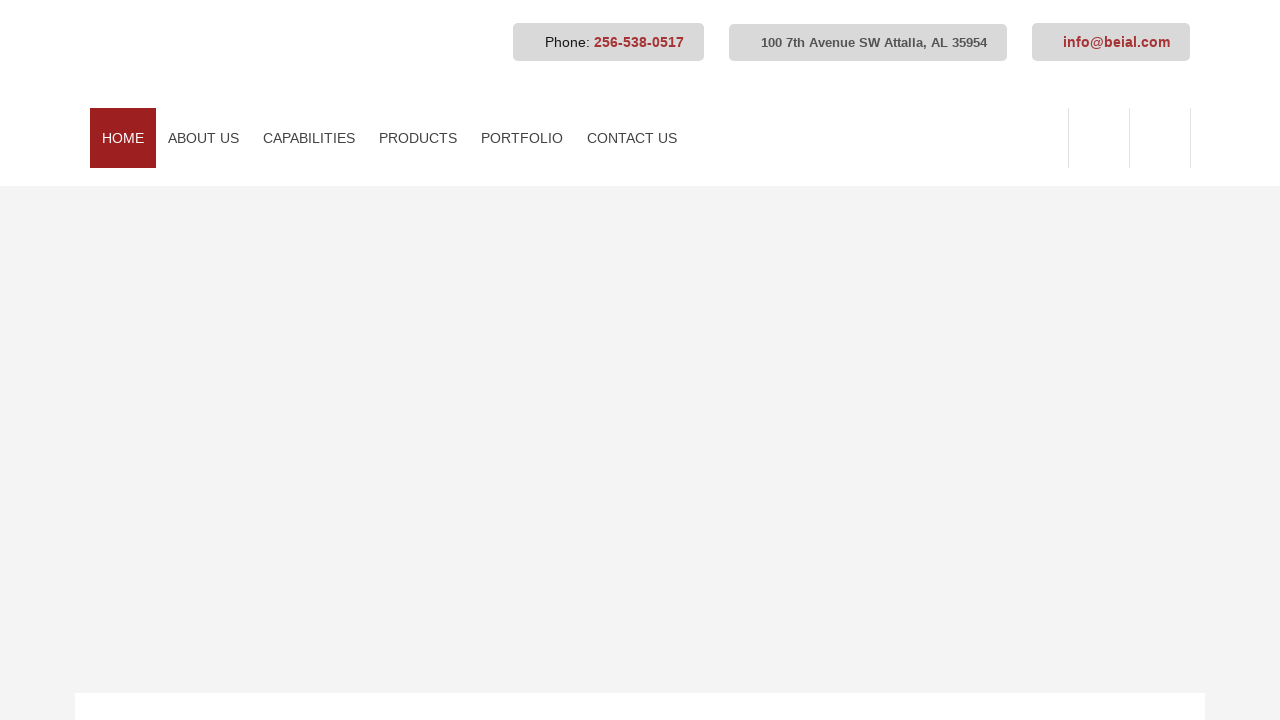

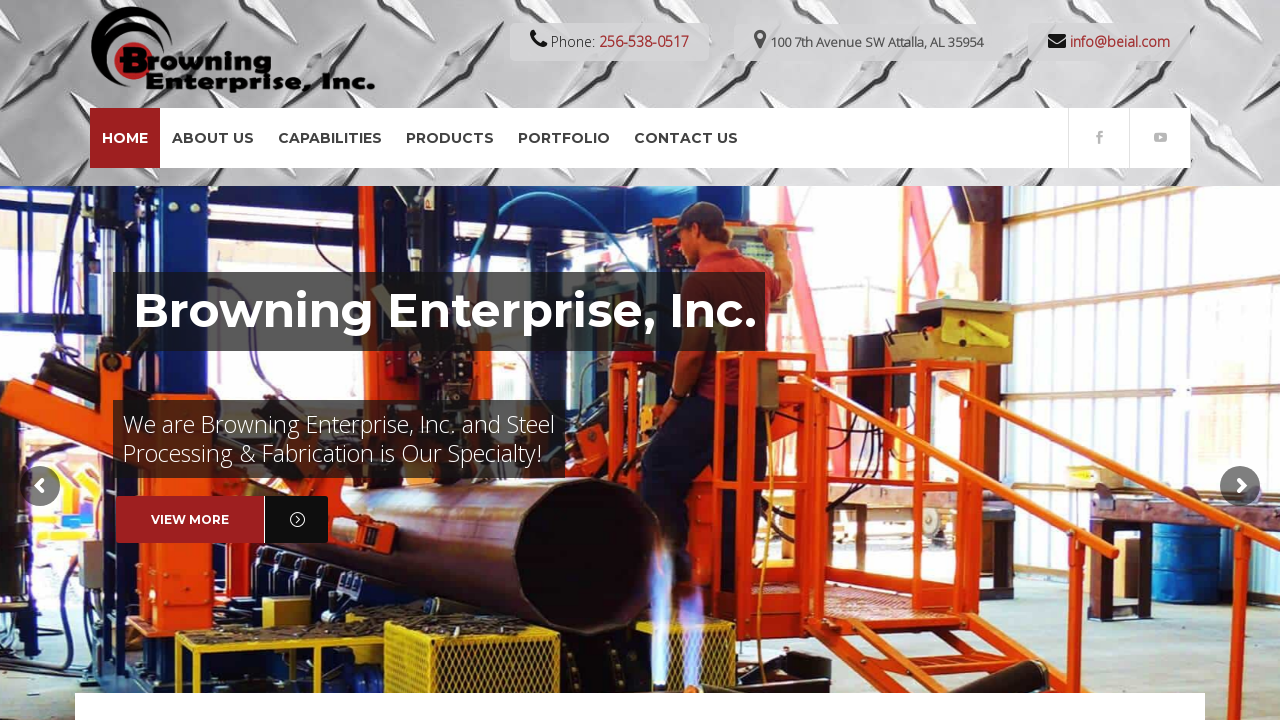